Tests search functionality on a vegetable shopping practice site by entering a product name and clicking the search button

Starting URL: https://rahulshettyacademy.com/seleniumPractise/#/

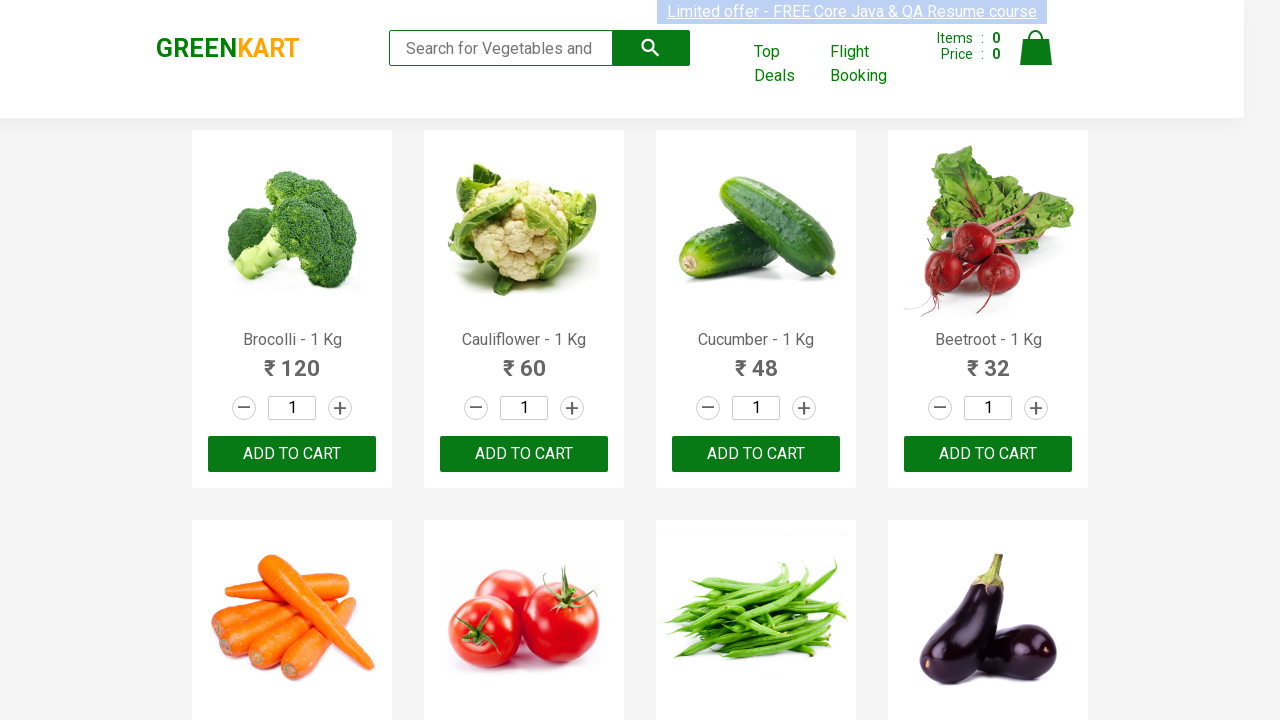

Search input field became visible
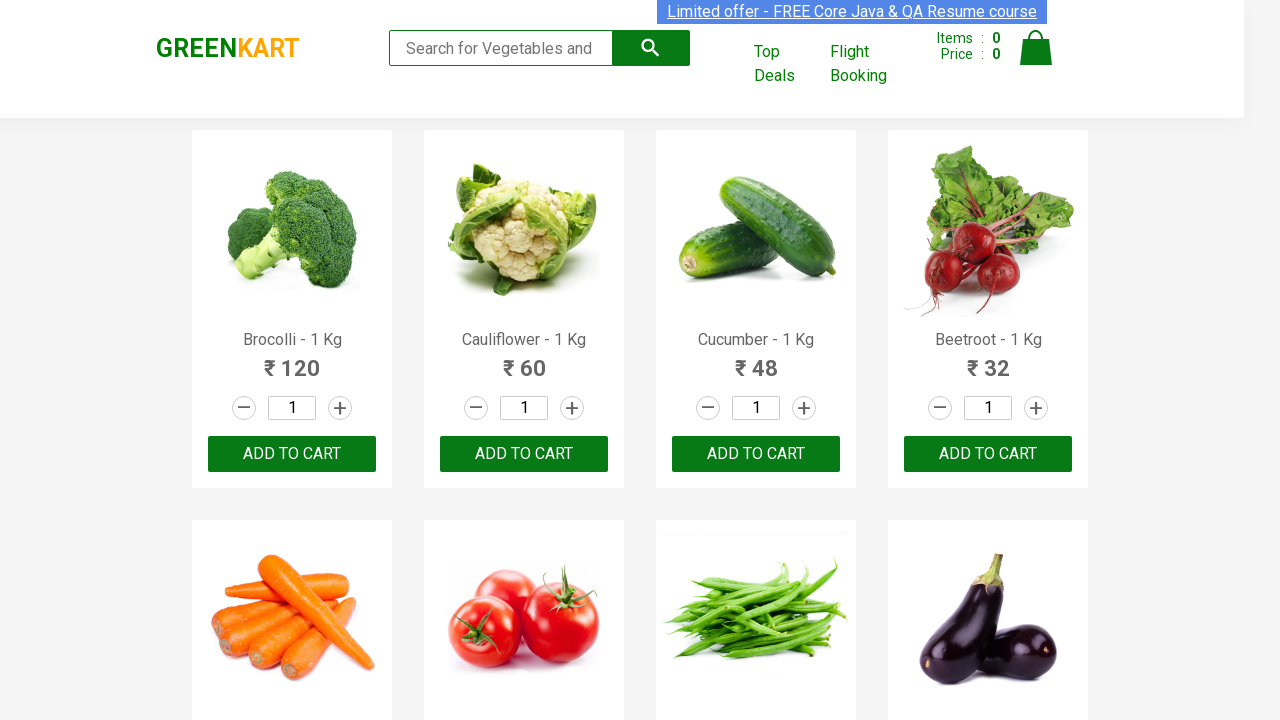

Filled search field with 'Tomato' on input.search-keyword
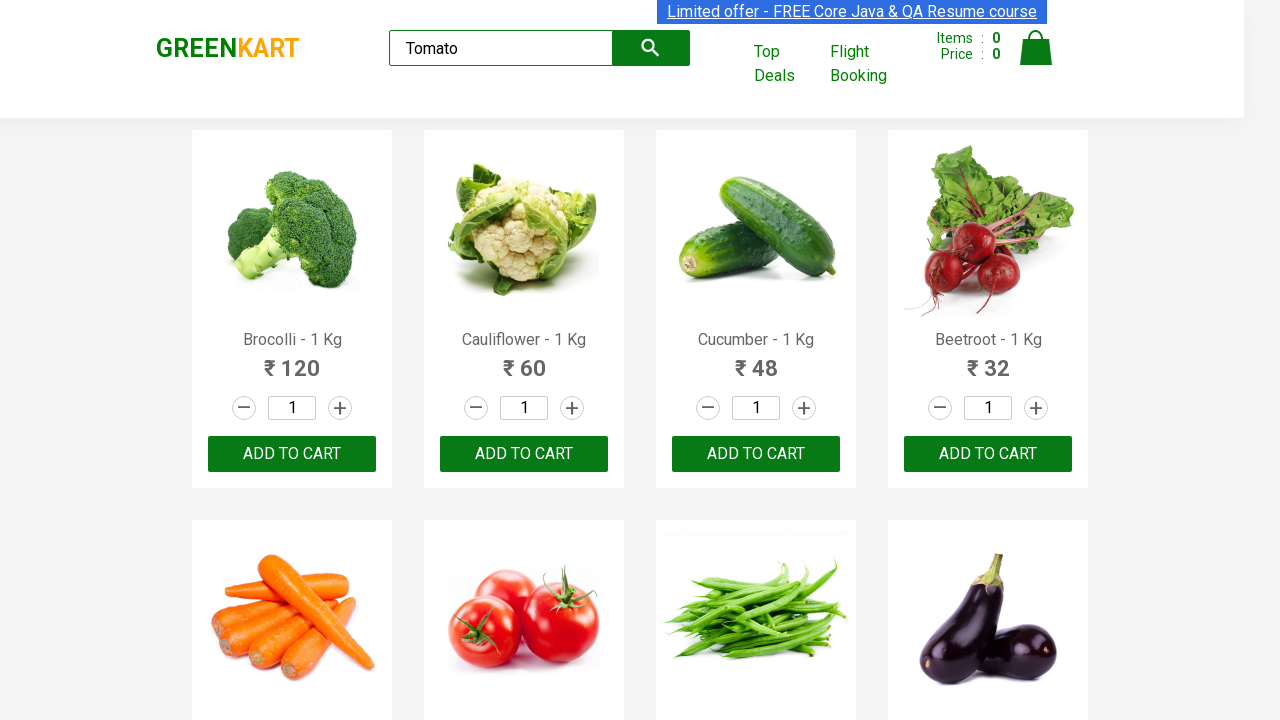

Search button became visible and clickable
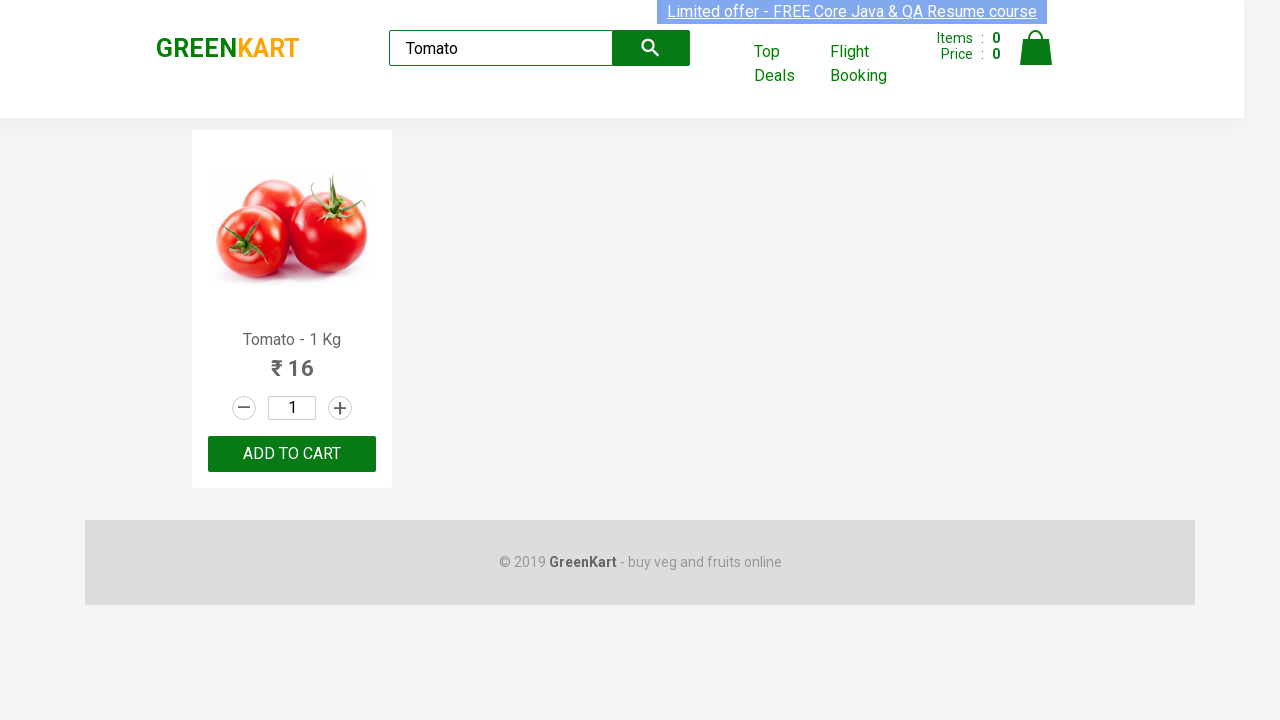

Clicked search button to search for Tomato at (651, 48) on button.search-button
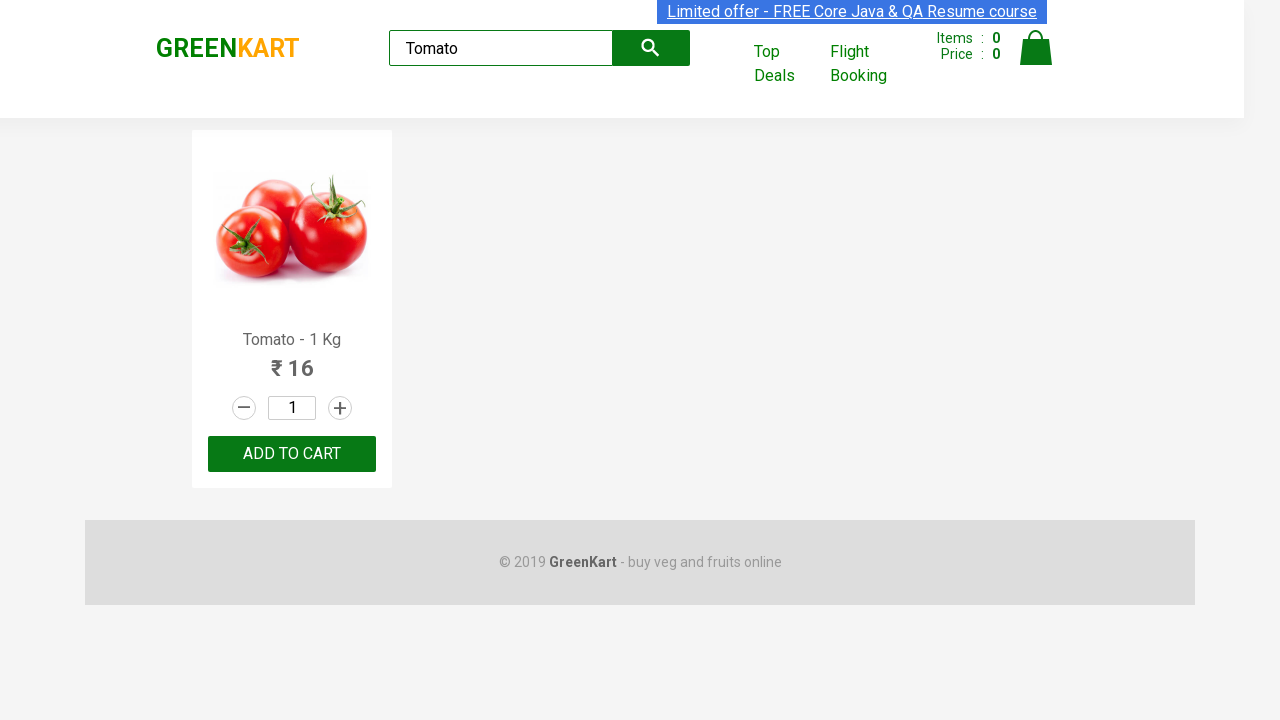

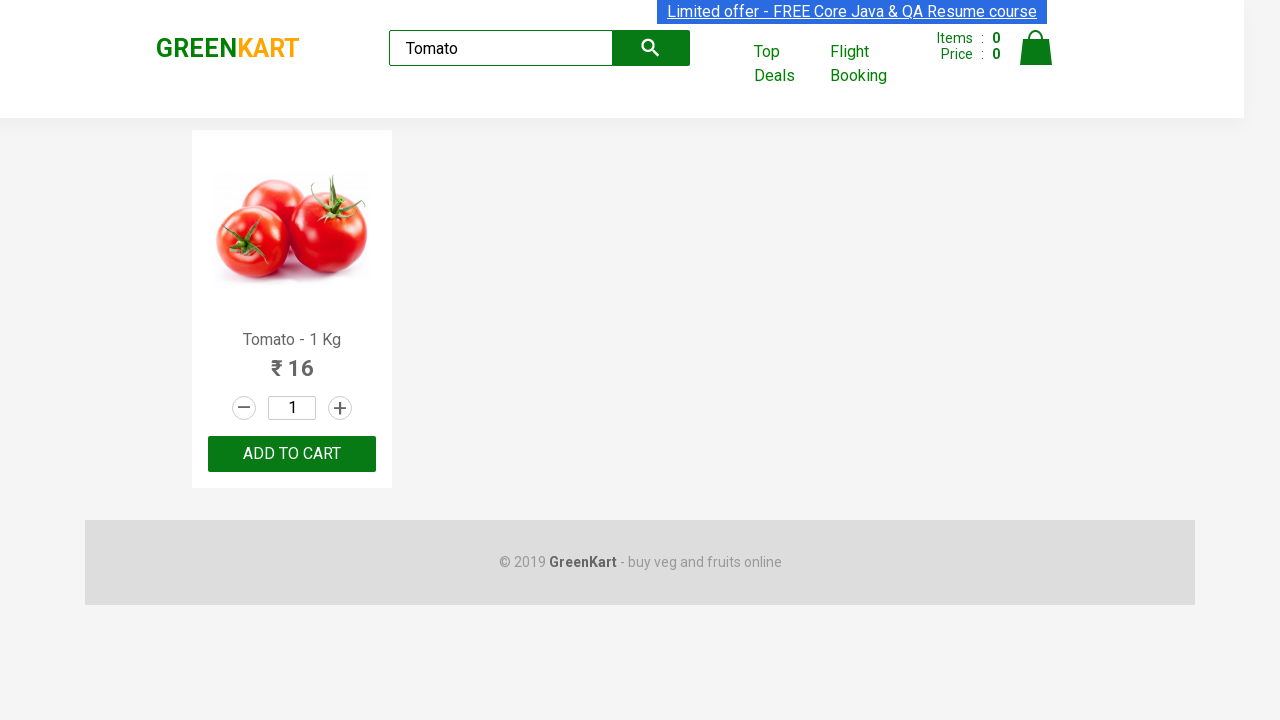